Tests dynamic radio button selection by iterating through a group of radio buttons and clicking the one with value "Milk"

Starting URL: http://www.echoecho.com/htmlforms10.htm

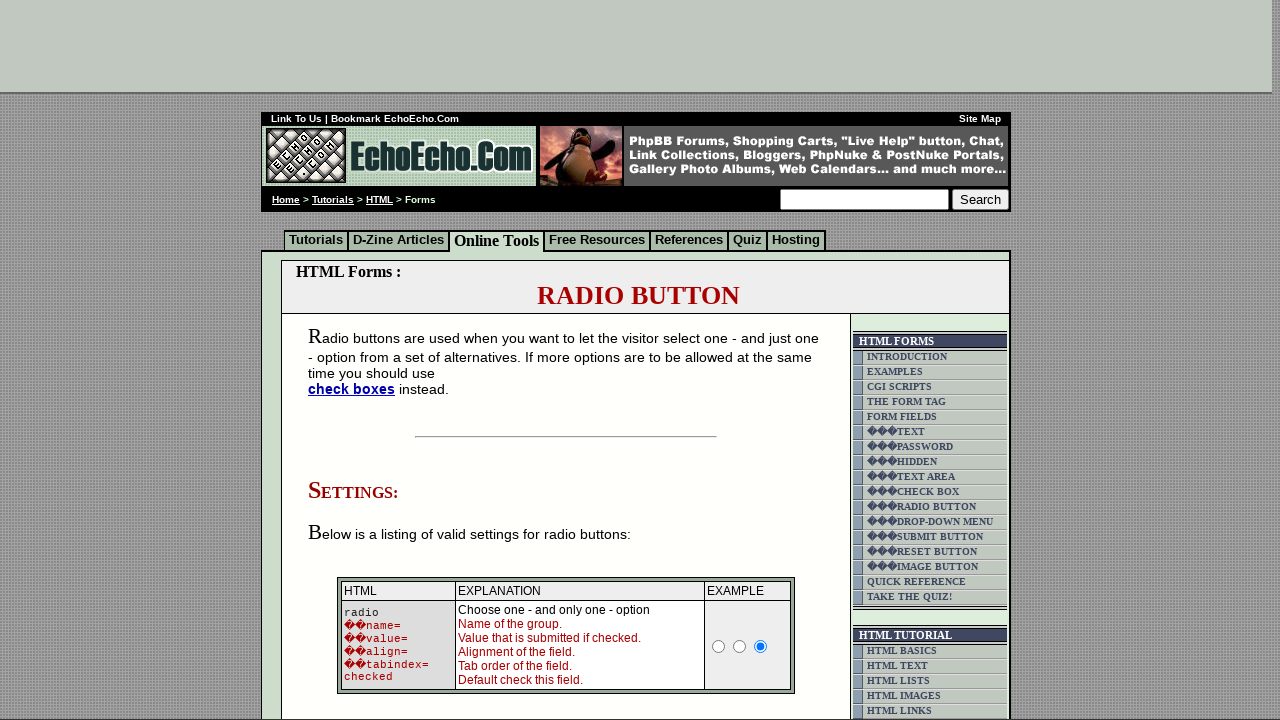

Waited for radio button group 'group1' to be present
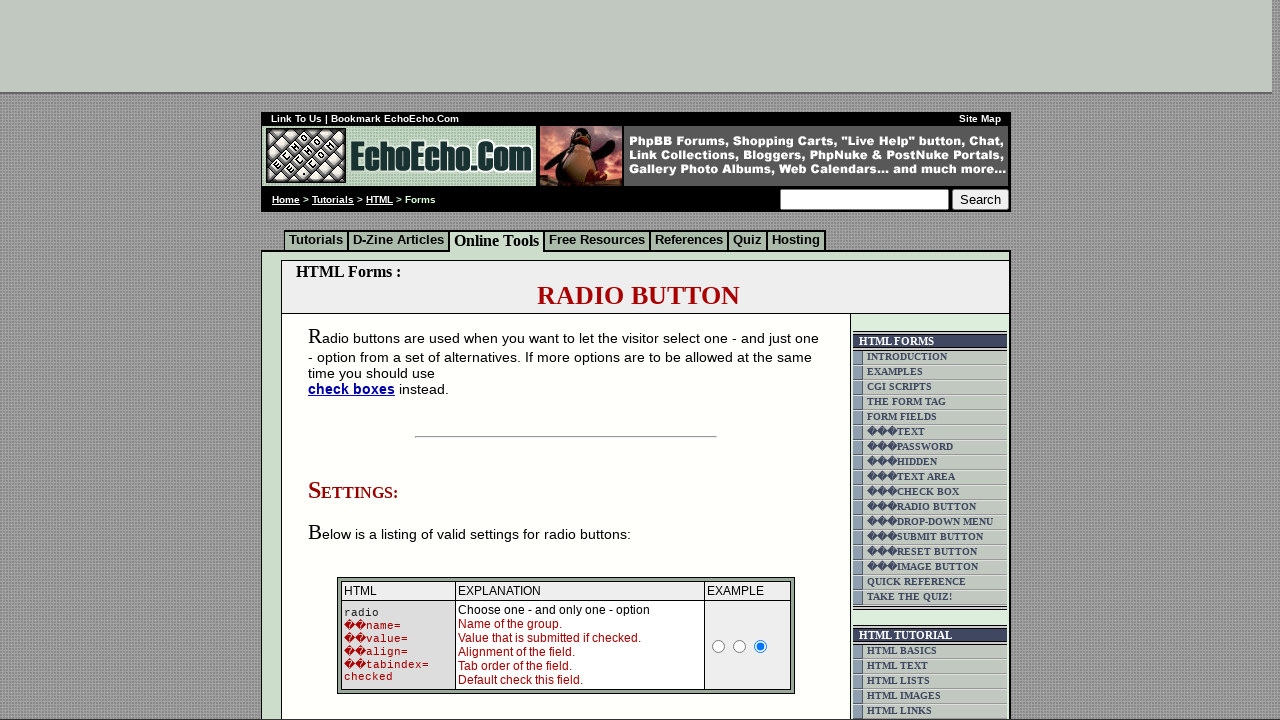

Located all radio buttons in group 'group1'
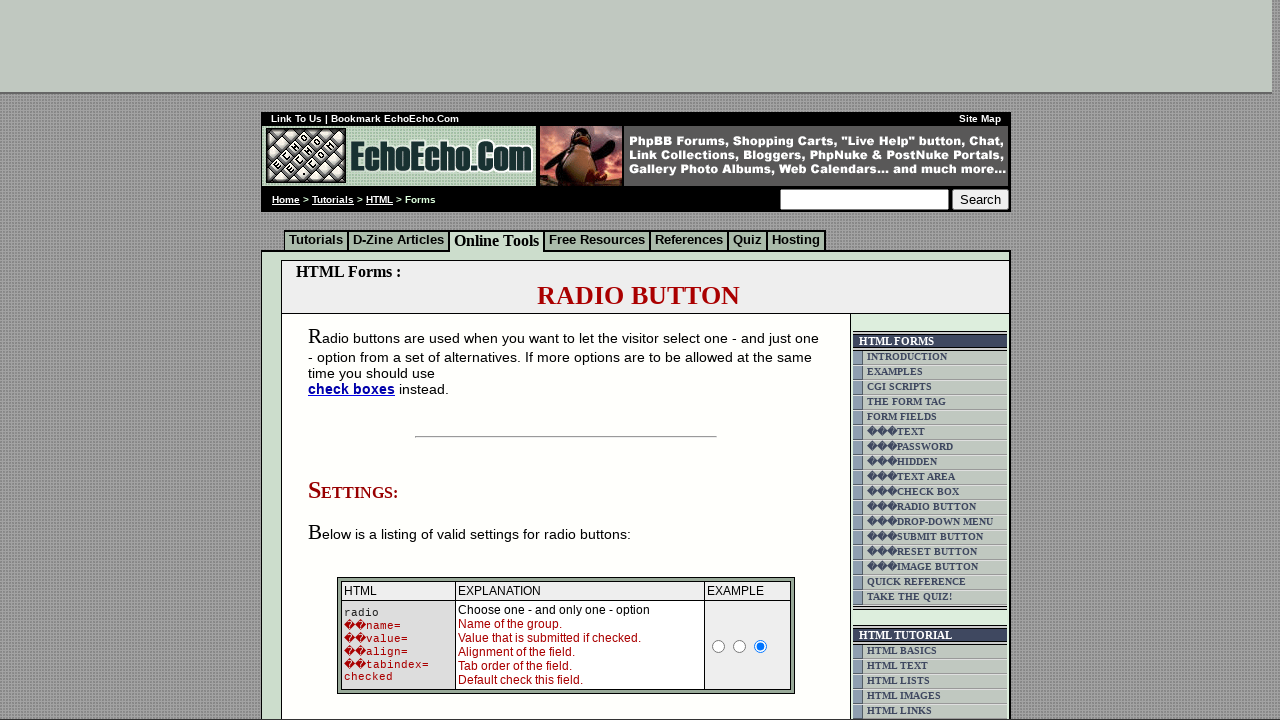

Retrieved count of radio buttons: 3
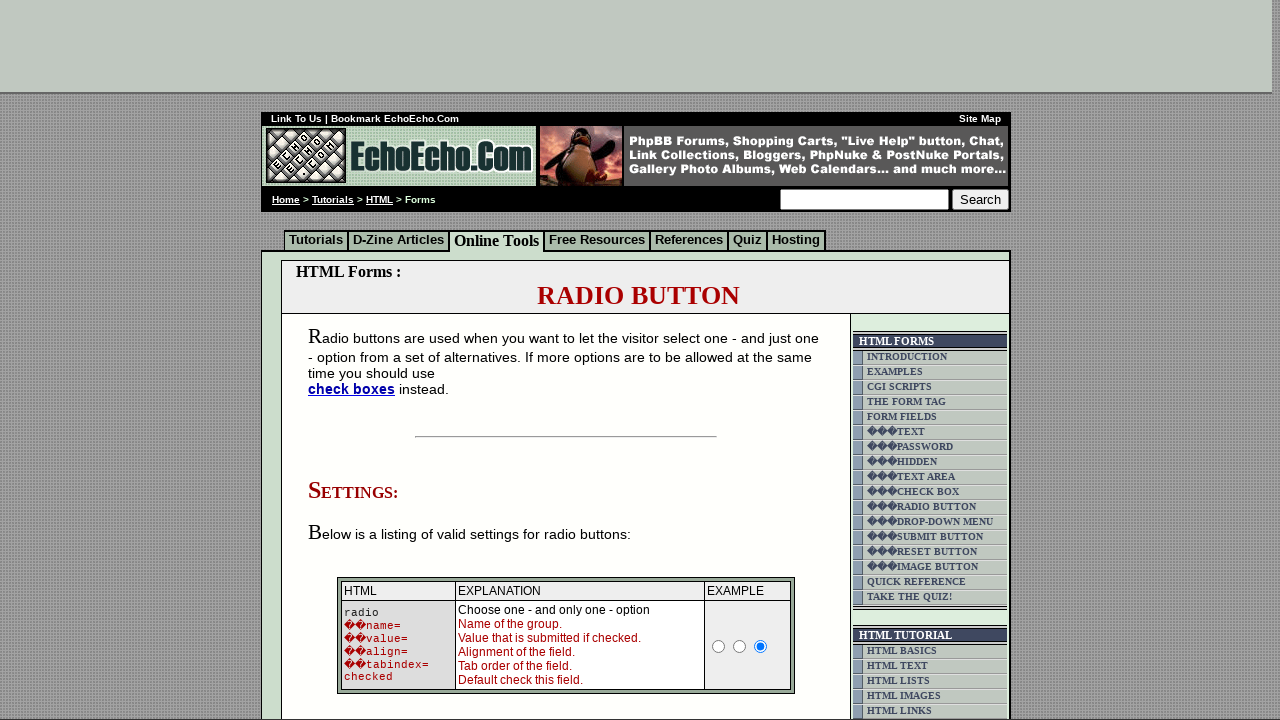

Retrieved value attribute from radio button 0: 'Milk'
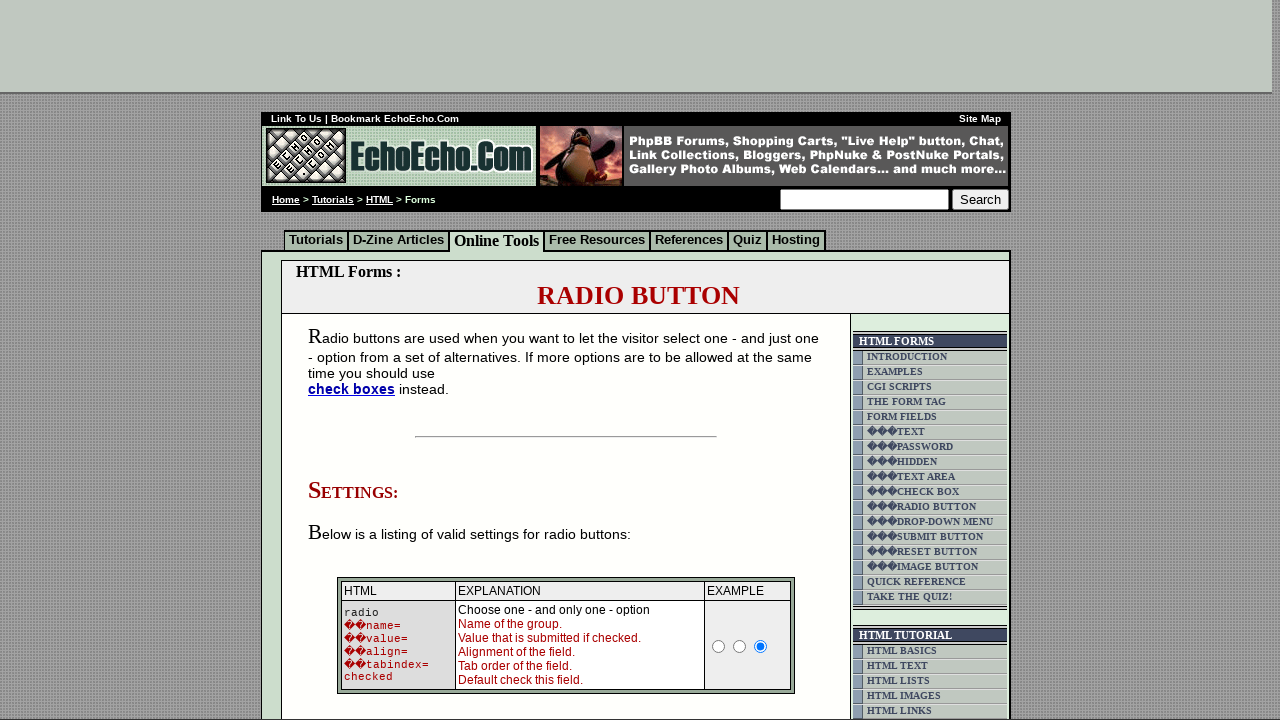

Clicked radio button with value 'Milk' at (356, 360) on input[name='group1'] >> nth=0
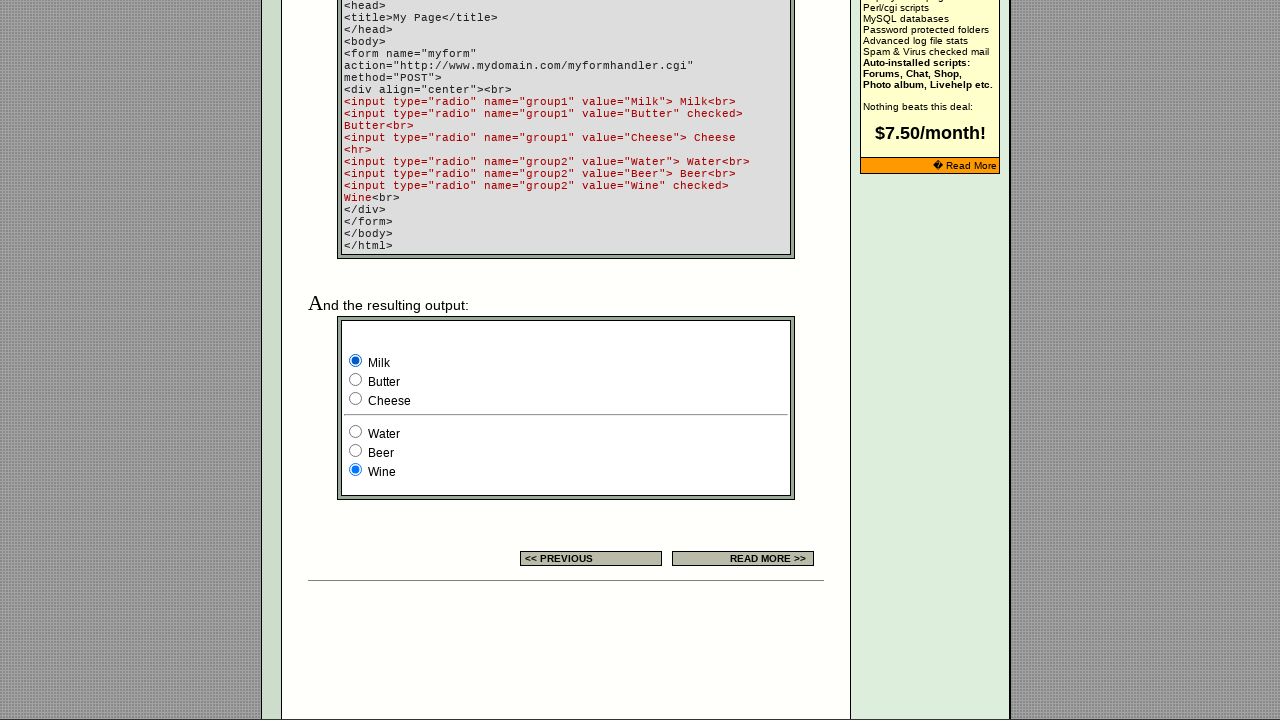

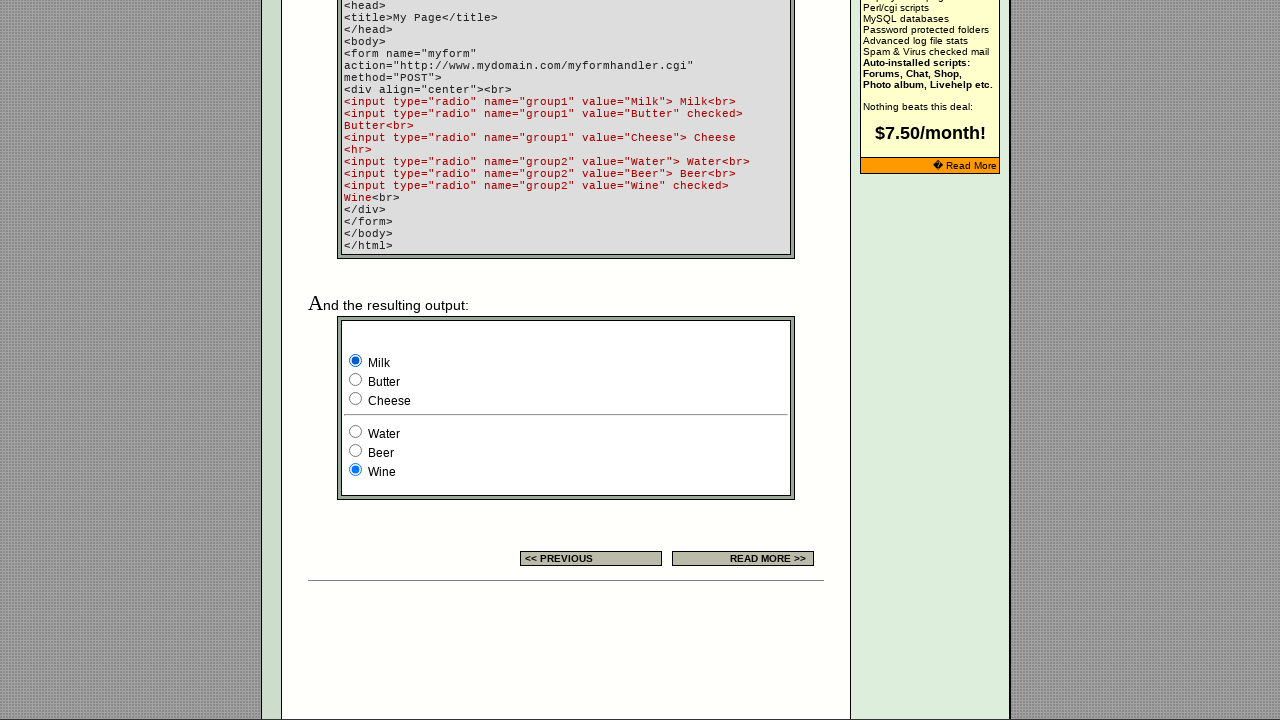